Tests keyboard shortcuts (Ctrl+A, Ctrl+C, Ctrl+V) for copy and paste functionality by clicking on a search element and performing clipboard operations.

Starting URL: https://webdriver.io/

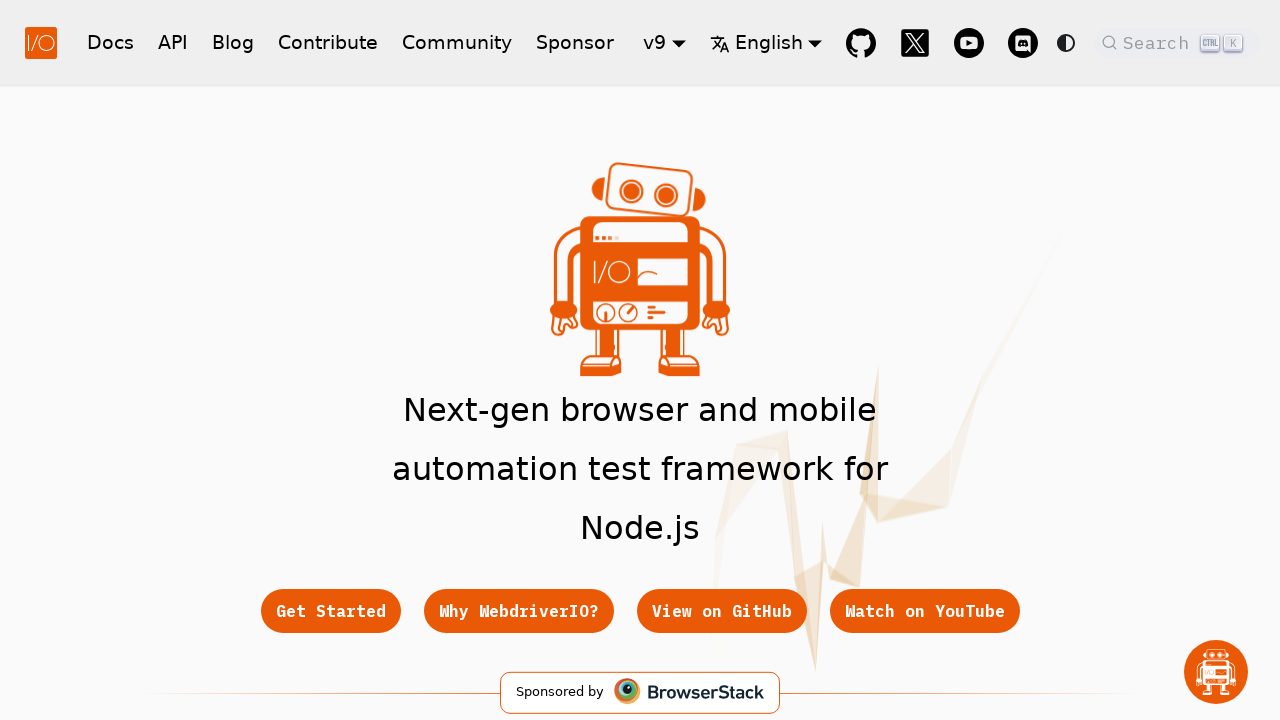

Clicked on Search element at (1159, 42) on xpath=//span[text()="Search"]
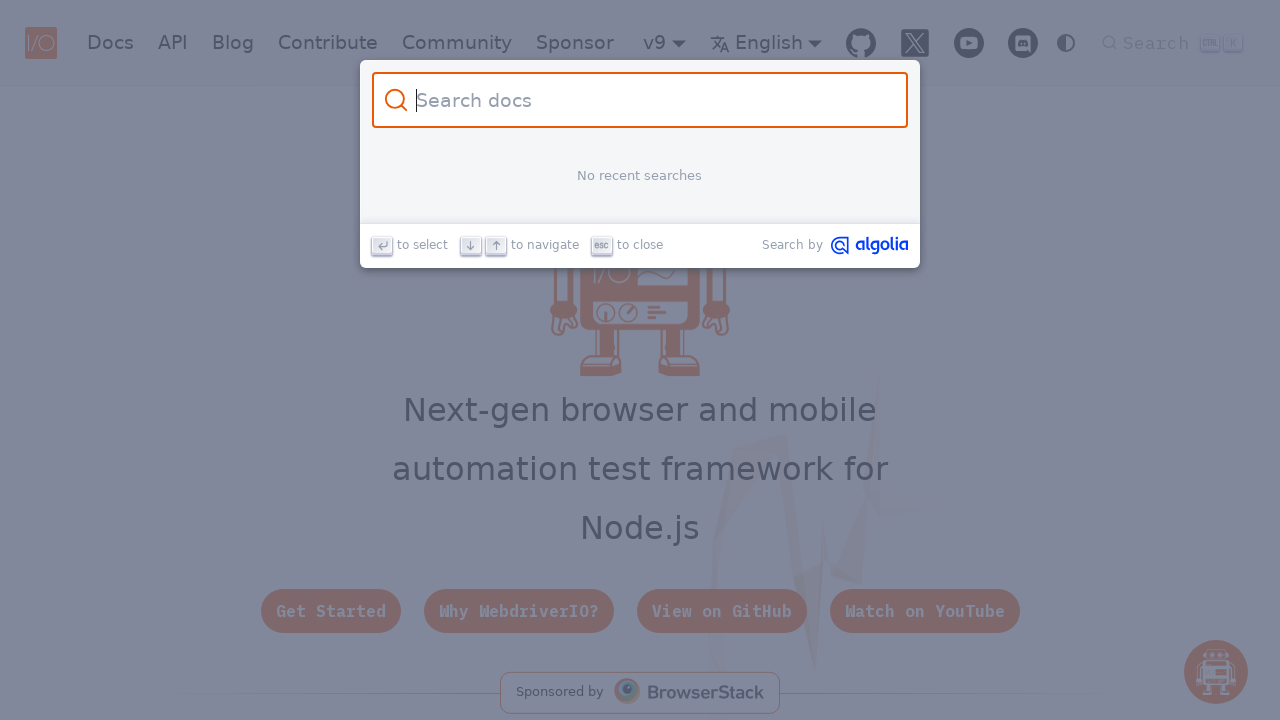

Pressed Ctrl+A to select all text
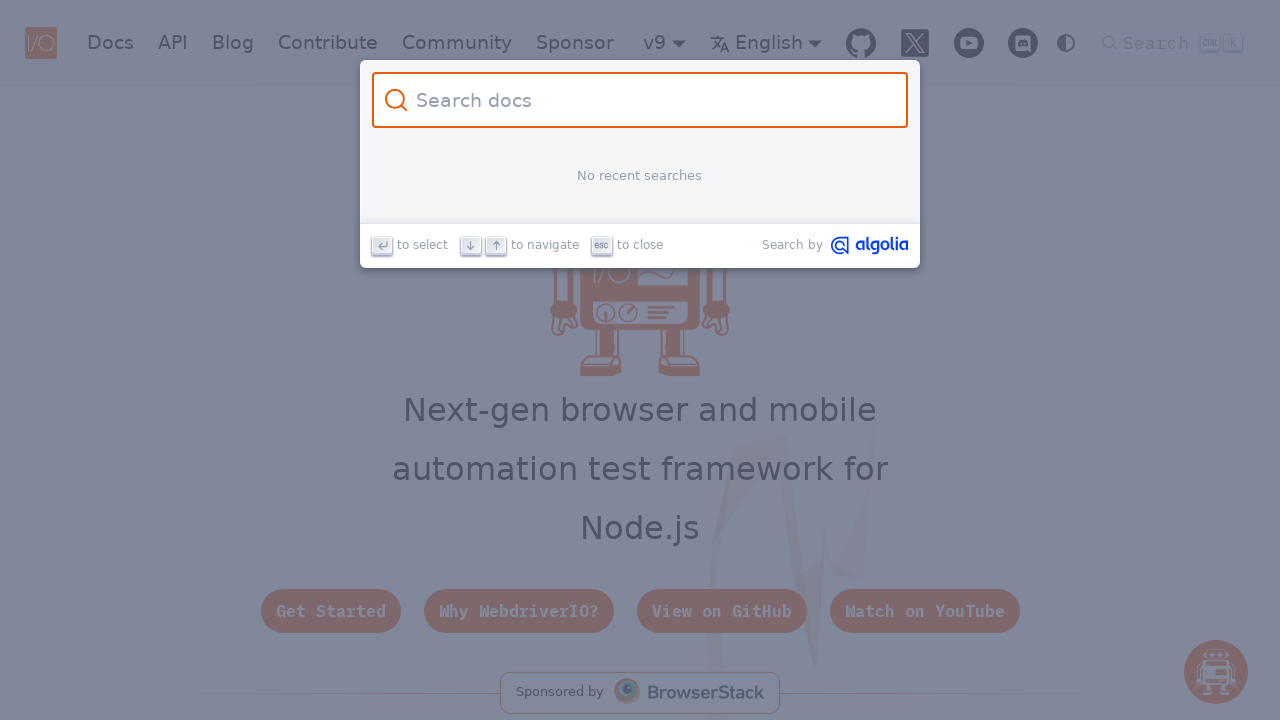

Pressed Ctrl+C to copy selected text
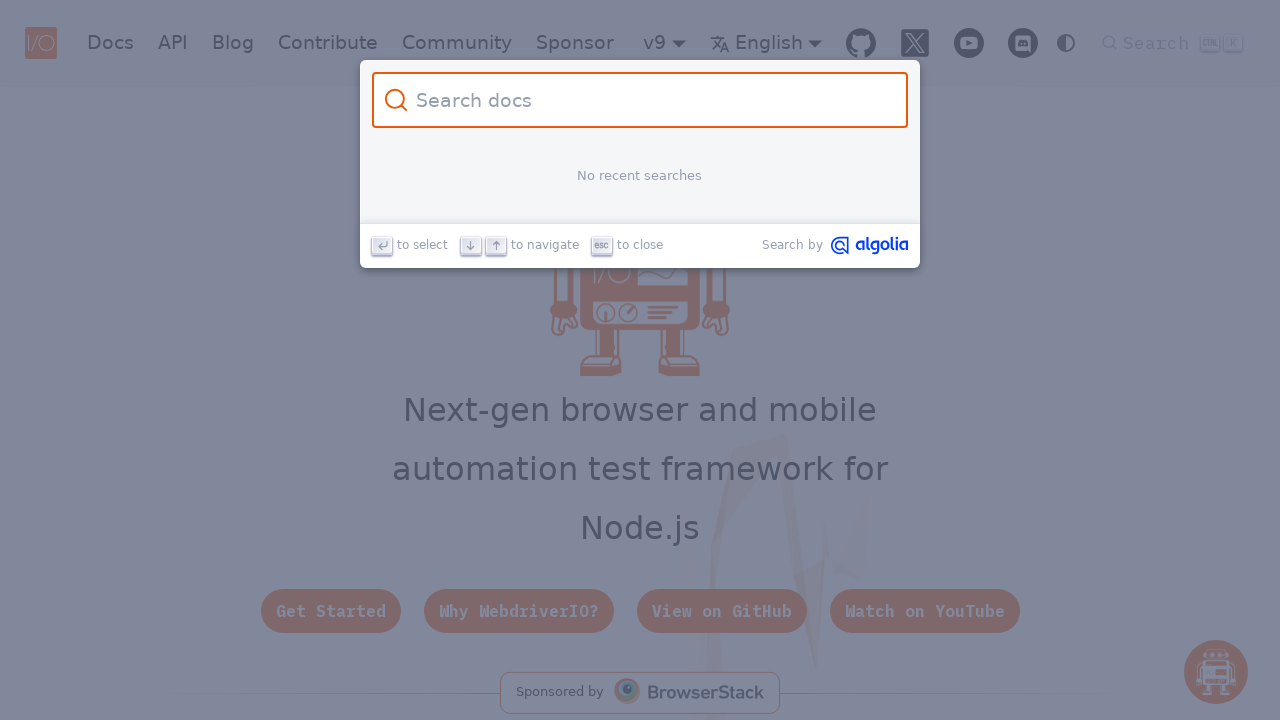

Clicked on Search element again at (396, 100) on xpath=//span[text()="Search"]
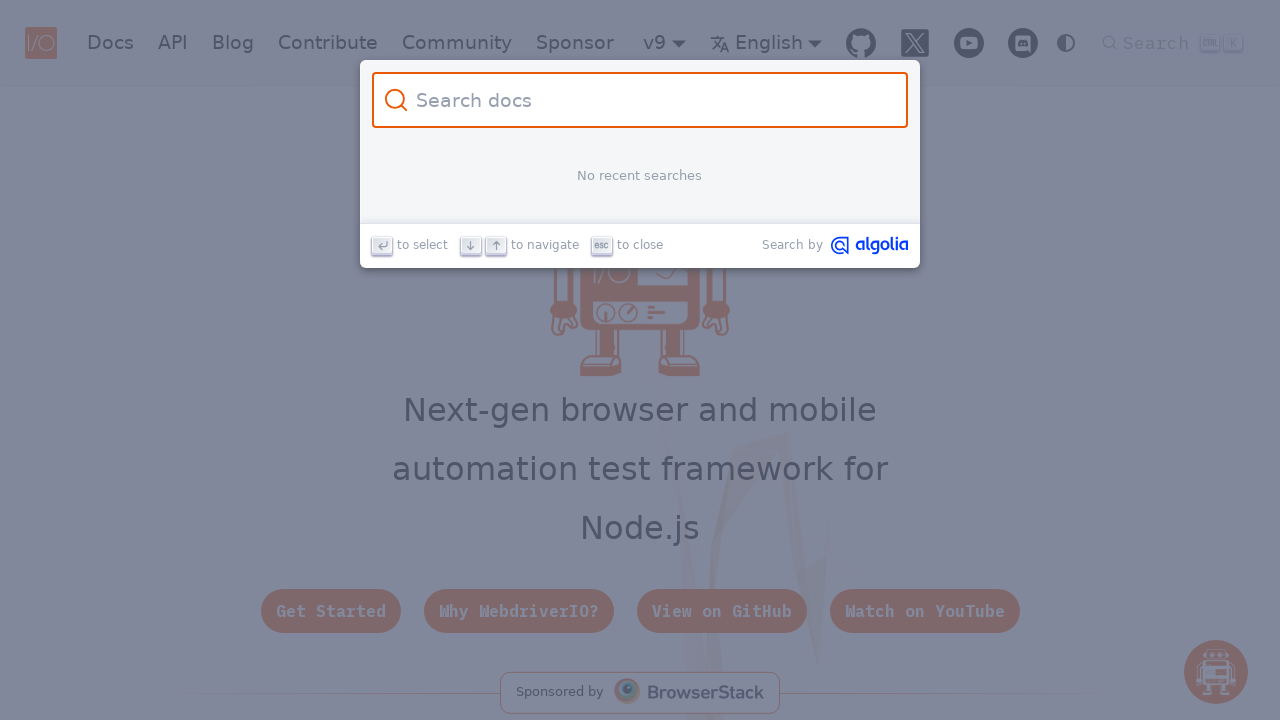

Pressed Ctrl+V to paste copied text
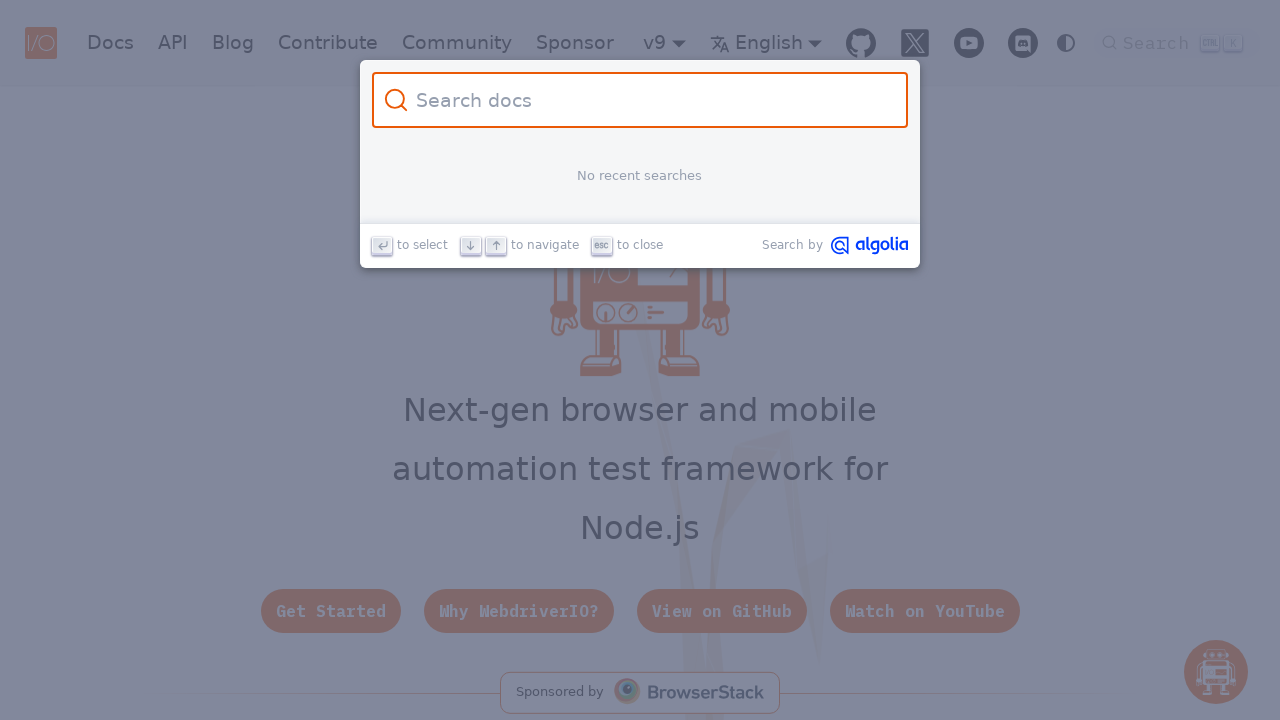

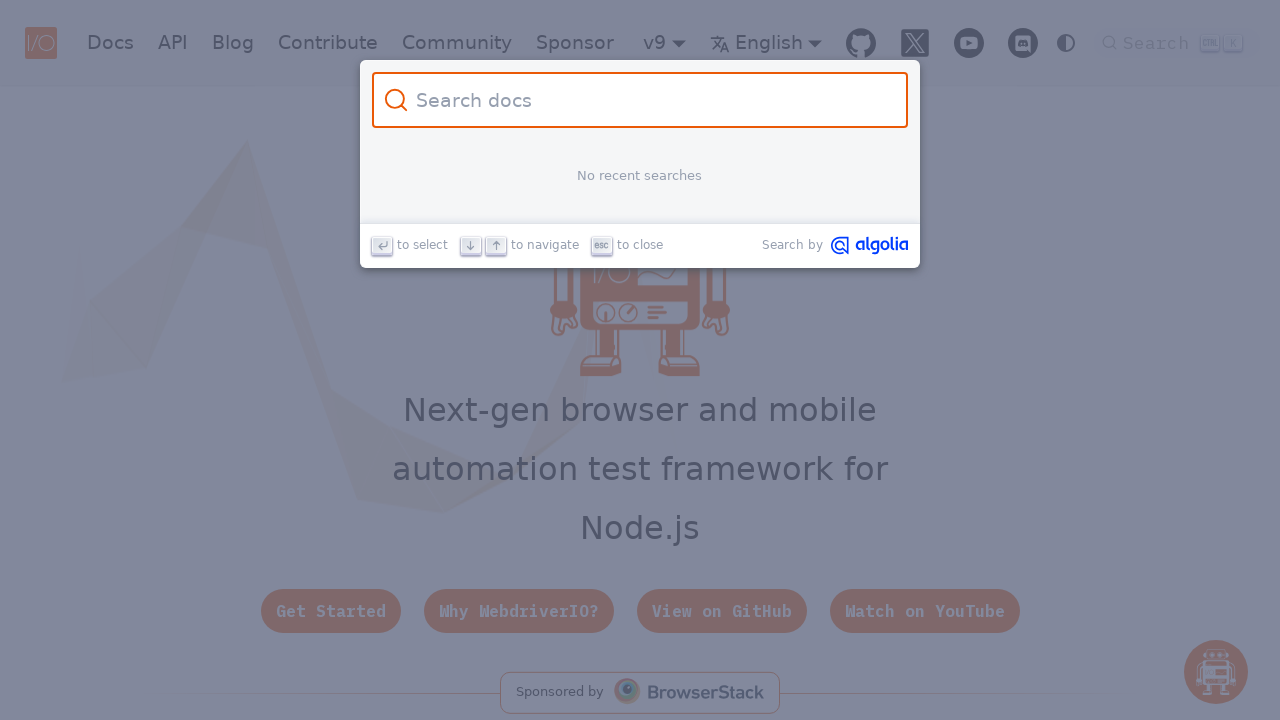